Tests checkbox functionality by checking and unchecking three checkbox options individually

Starting URL: http://www.qaclickacademy.com/practice.php

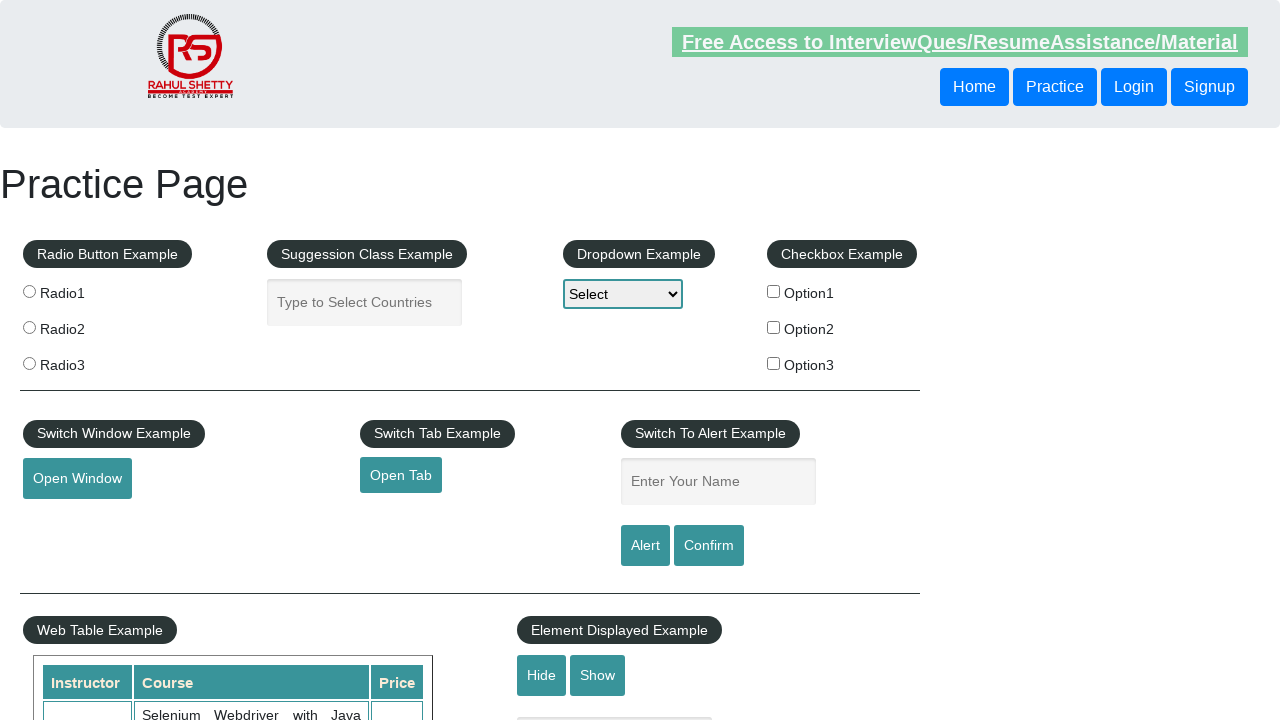

Checked Option1 checkbox at (774, 291) on #checkBoxOption1
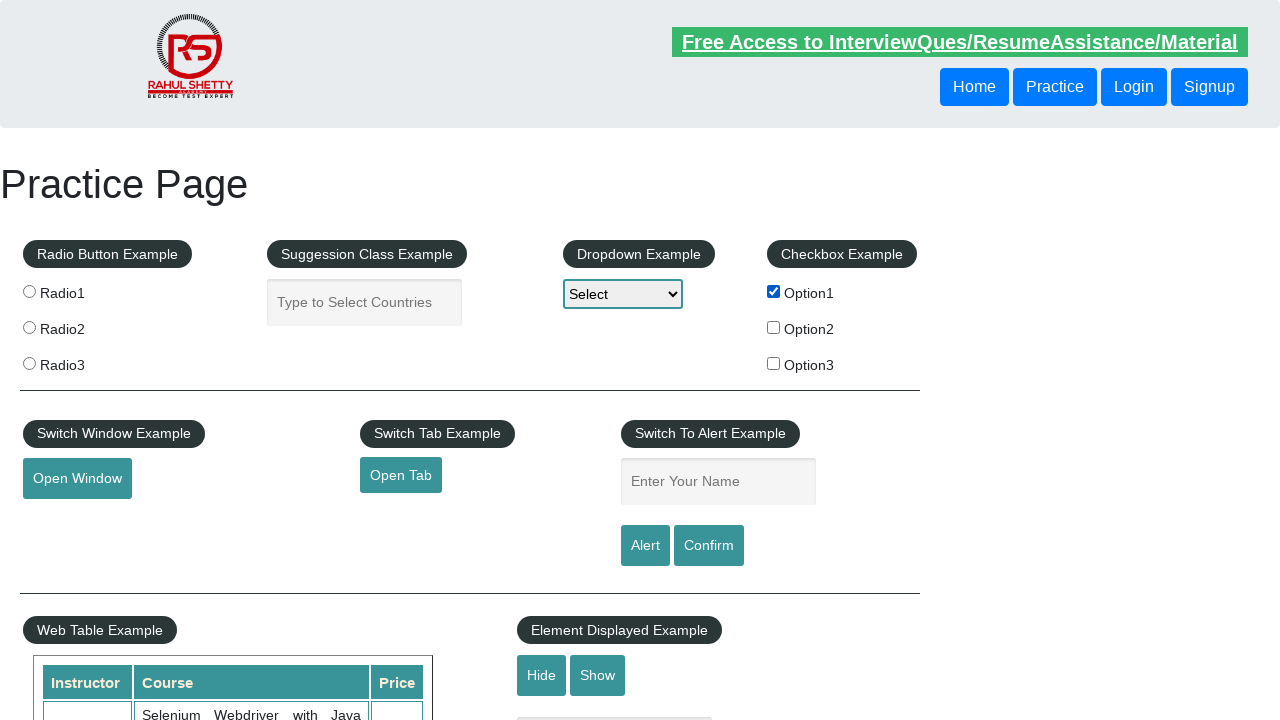

Unchecked Option1 checkbox at (774, 291) on #checkBoxOption1
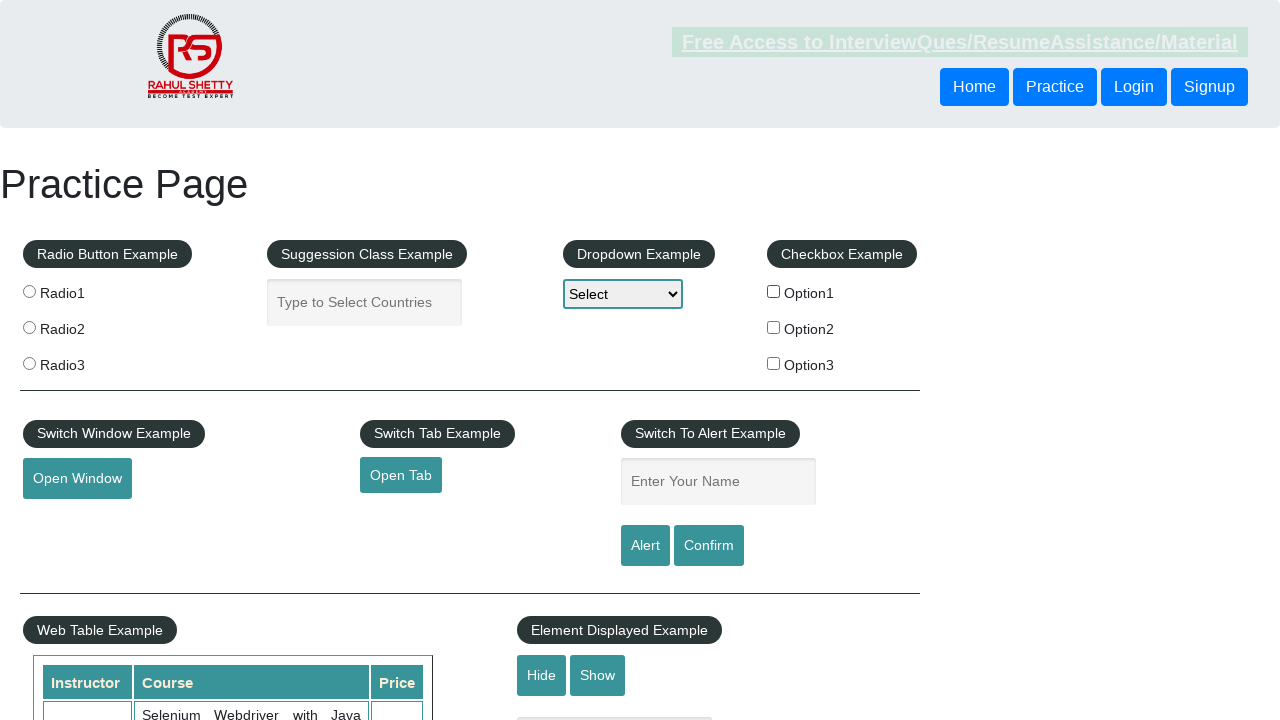

Checked Option2 checkbox at (774, 327) on #checkBoxOption2
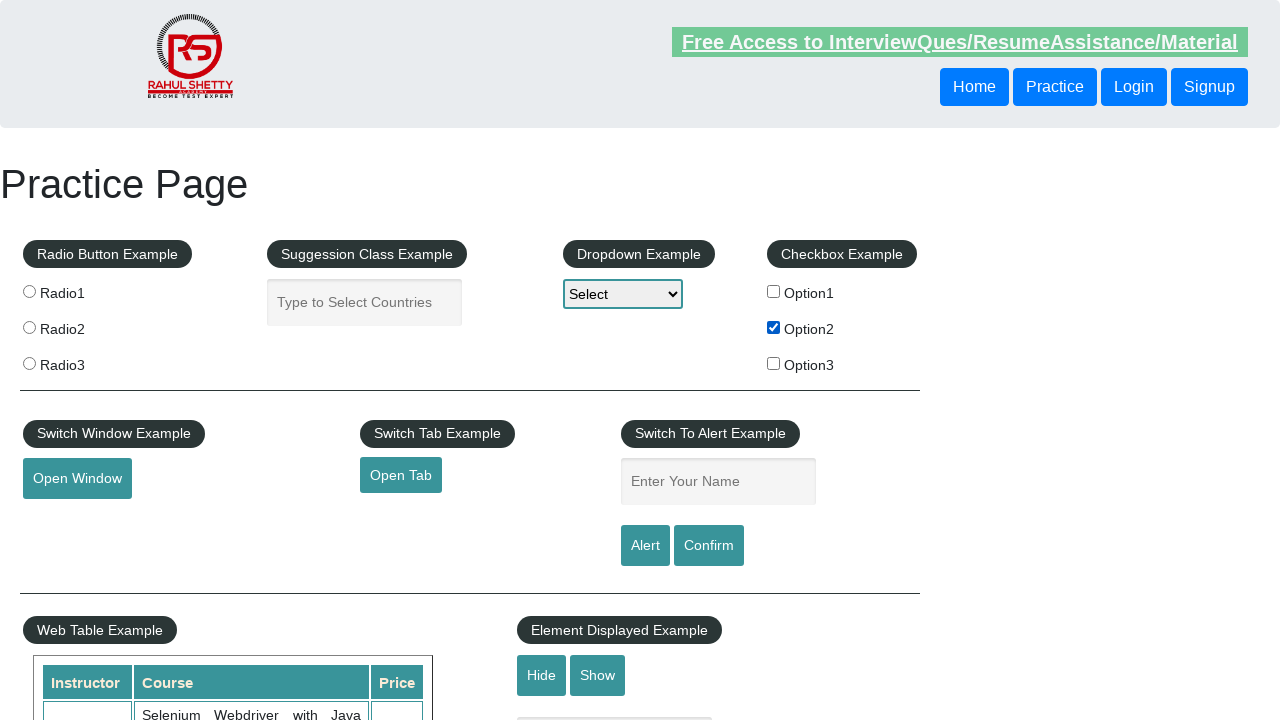

Unchecked Option2 checkbox at (774, 327) on #checkBoxOption2
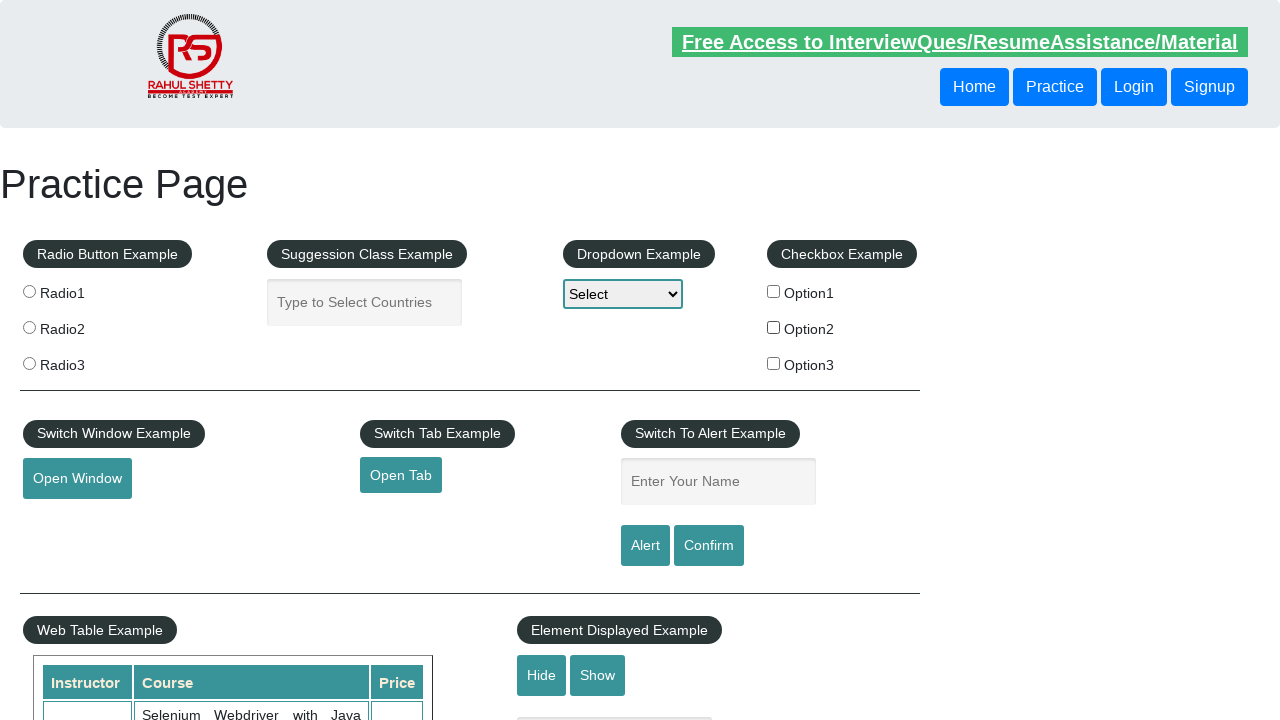

Checked Option3 checkbox at (774, 363) on #checkBoxOption3
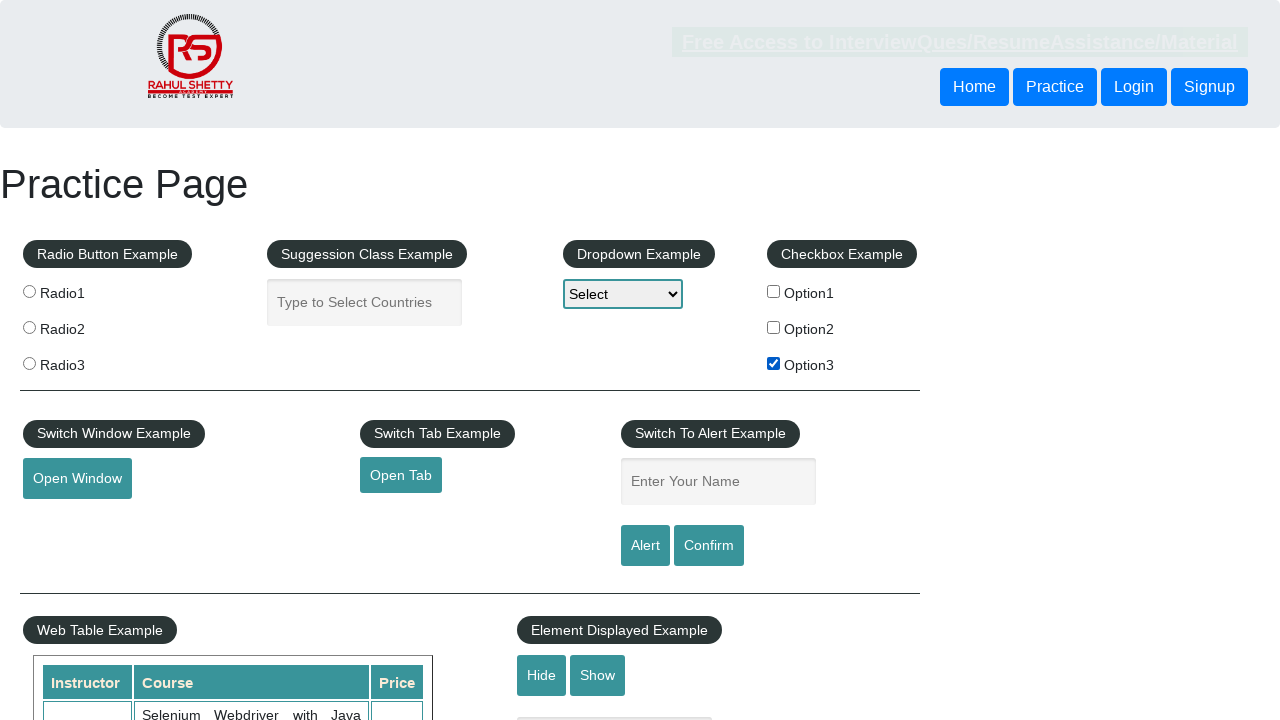

Unchecked Option3 checkbox at (774, 363) on #checkBoxOption3
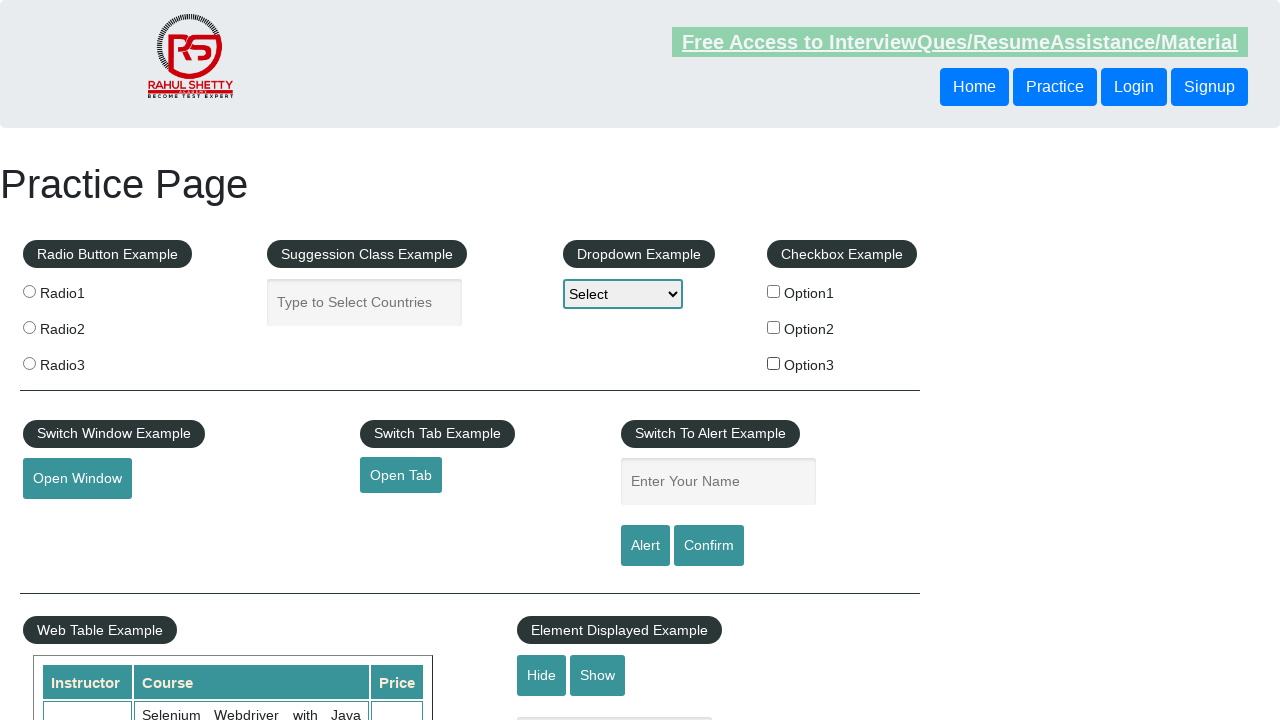

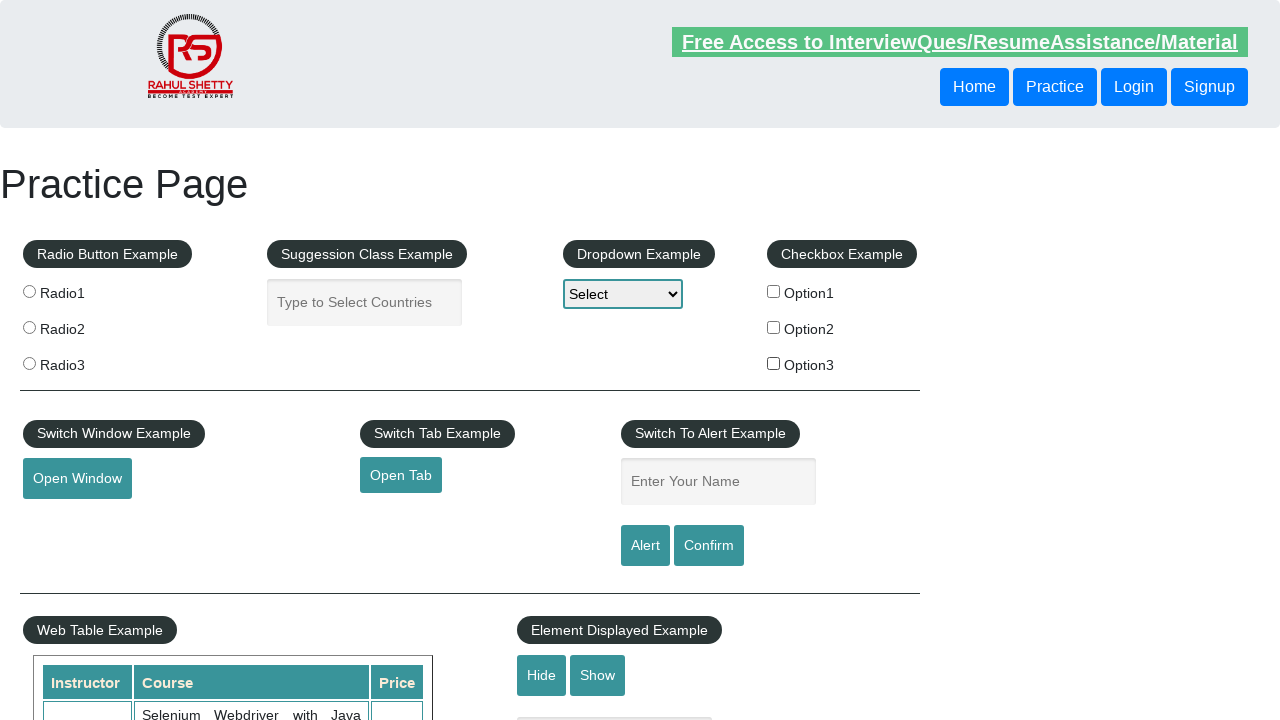